Tests scrolling to an overlapped input field and filling it with text

Starting URL: http://www.uitestingplayground.com/overlapped

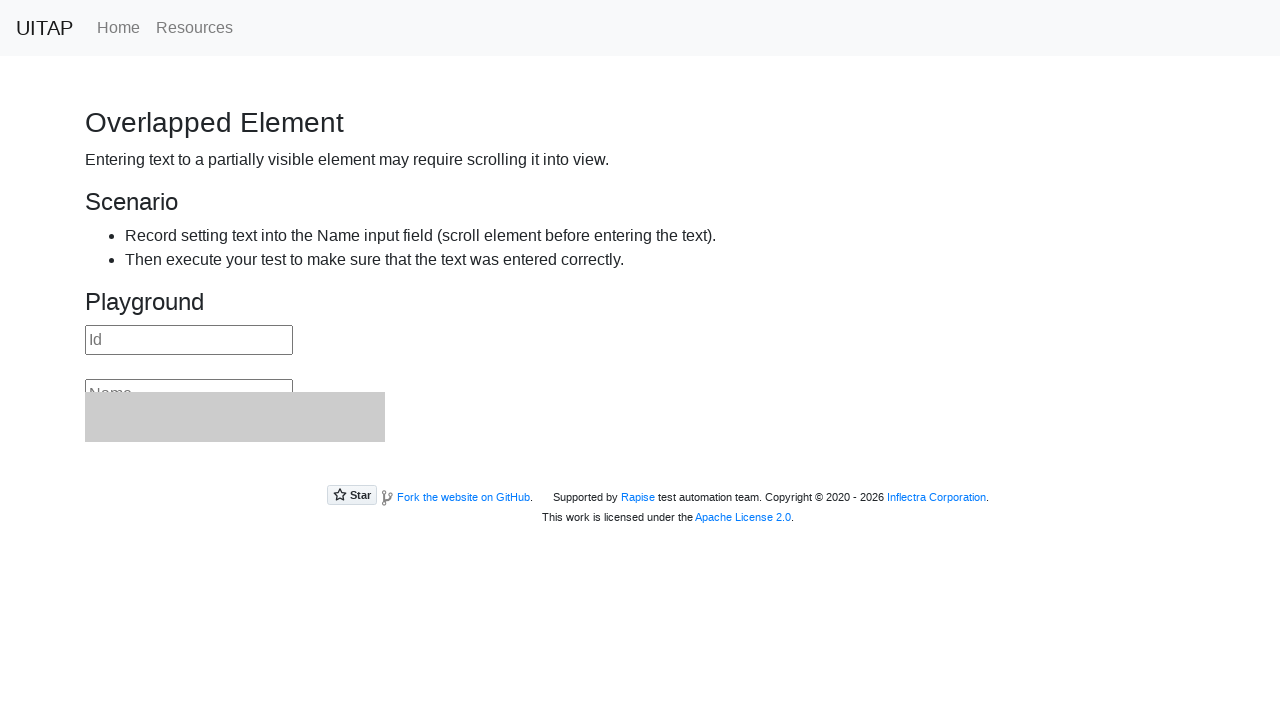

Filled overlapped name field with 'HelloWorld' (auto-scrolled to make visible) on #name
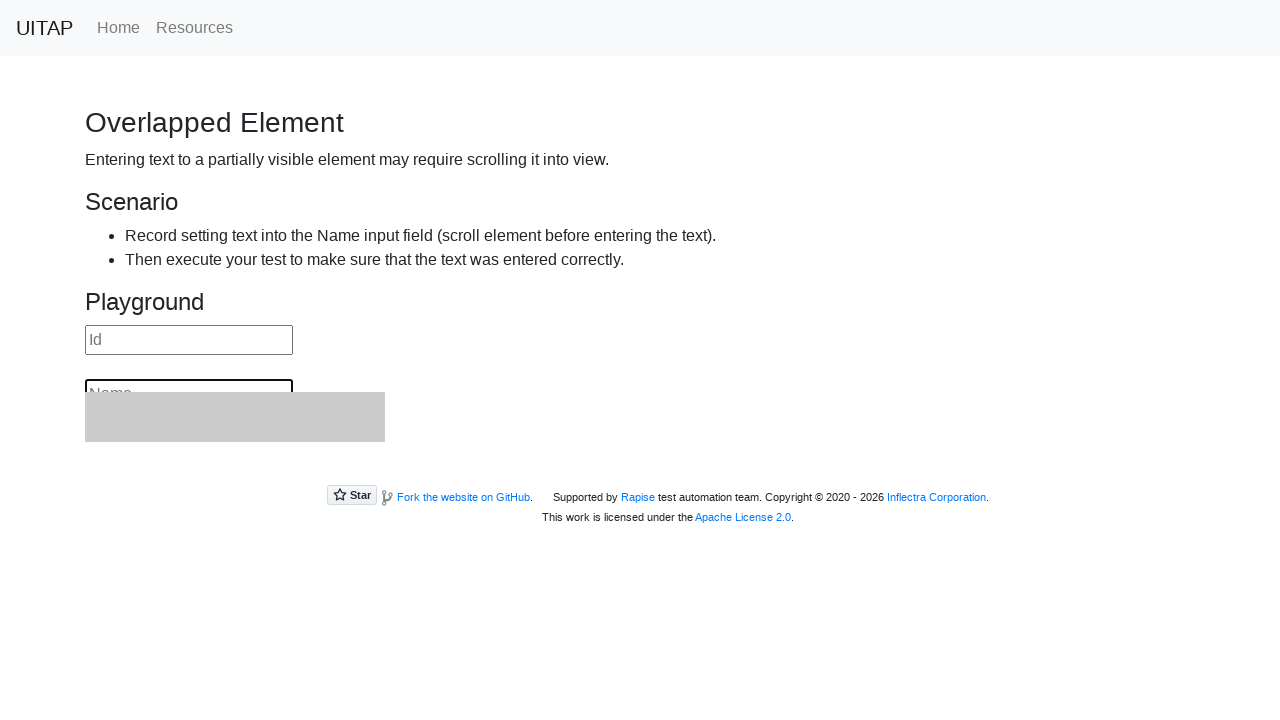

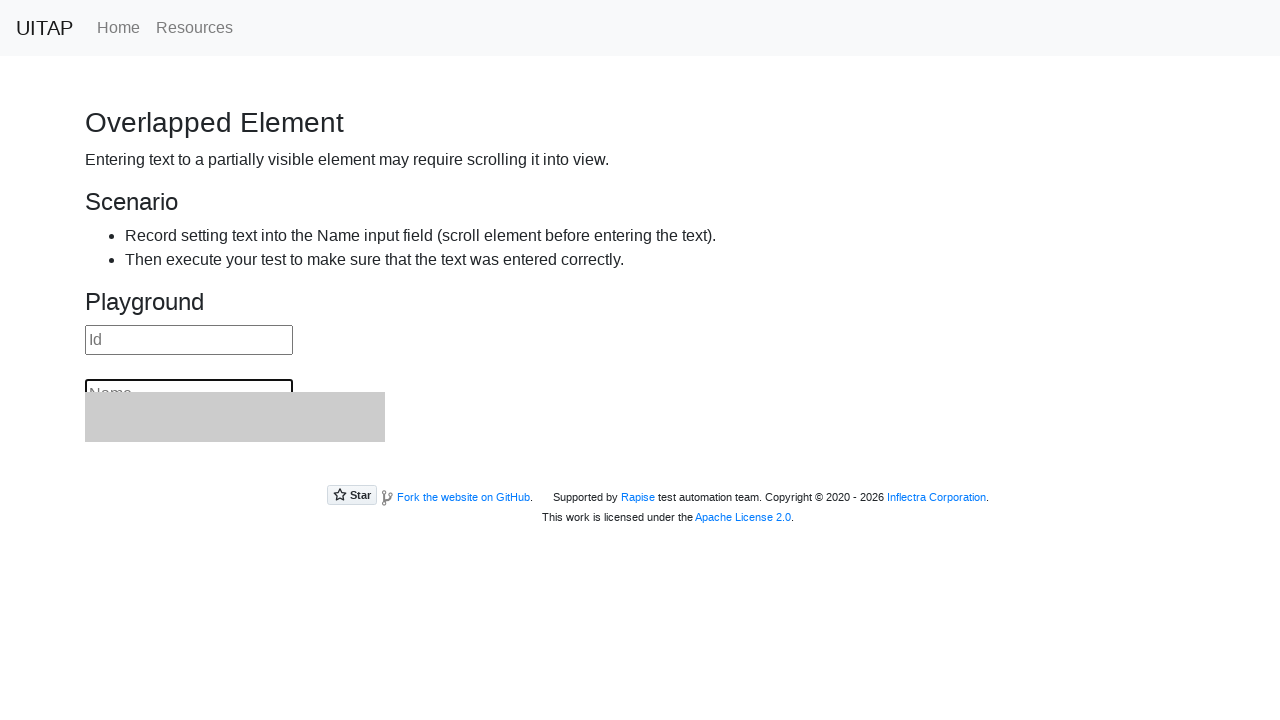